Tests explicit wait functionality by clicking a button that starts a timer and waiting for the "WebDriver" text to appear

Starting URL: http://seleniumpractise.blogspot.com/2016/08/how-to-use-explicit-wait-in-selenium.html

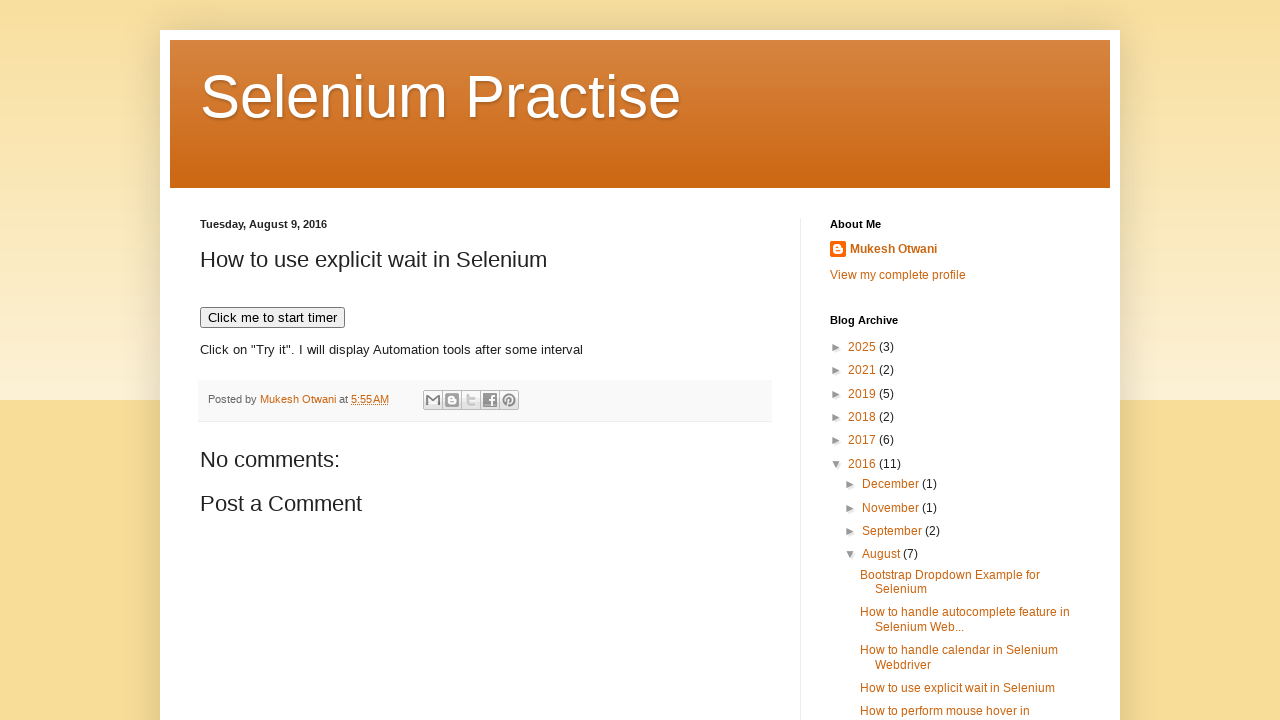

Navigated to explicit wait test page
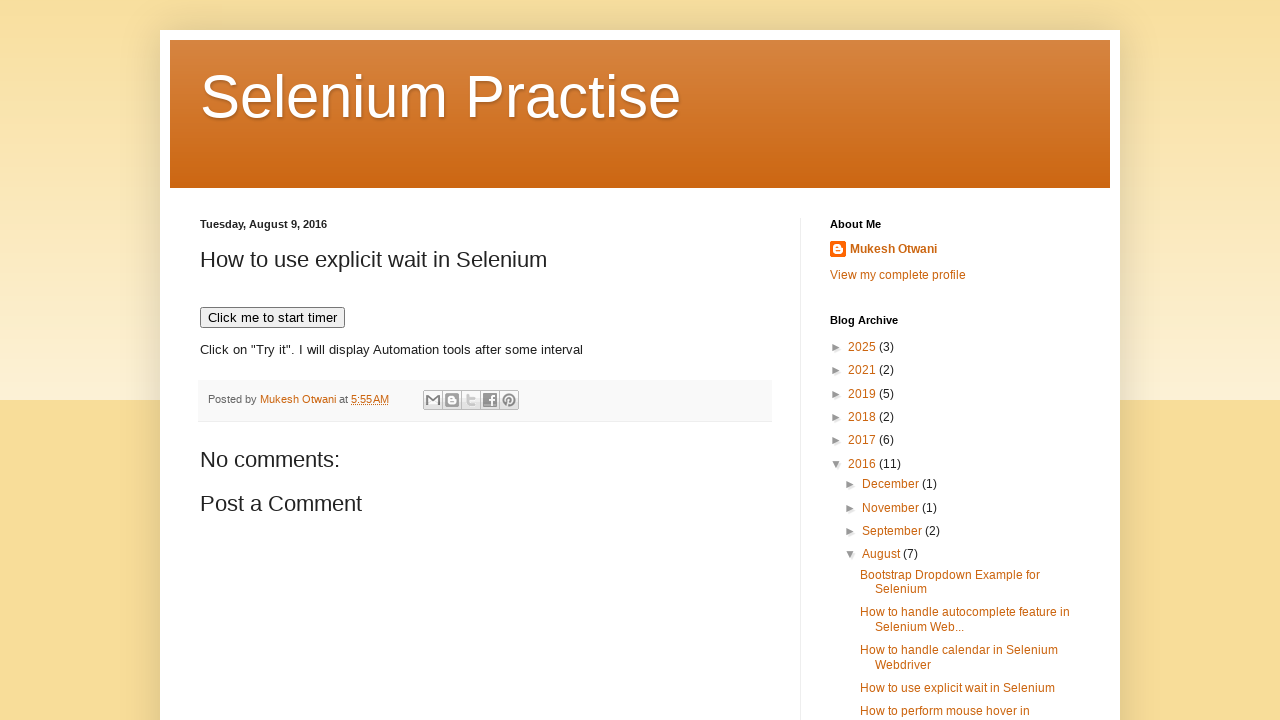

Clicked button to start timer at (272, 318) on xpath=//*[text()='Click me to start timer']
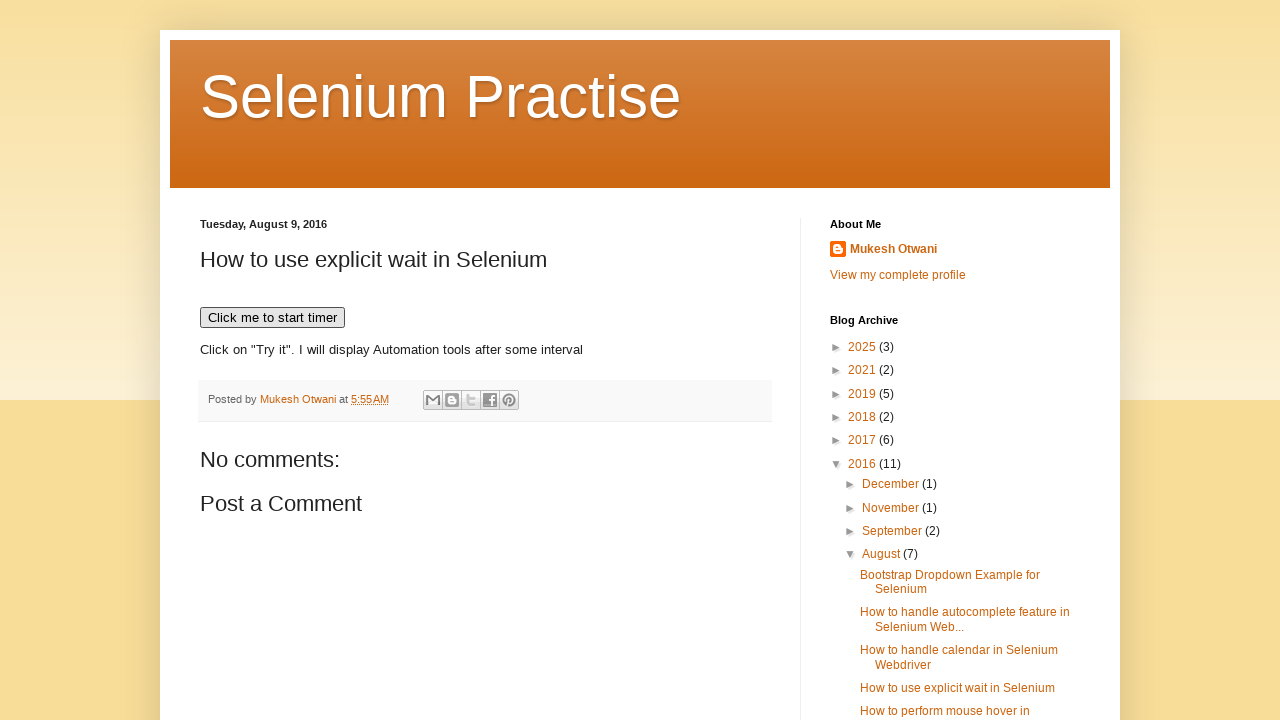

WebDriver text appeared after explicit wait
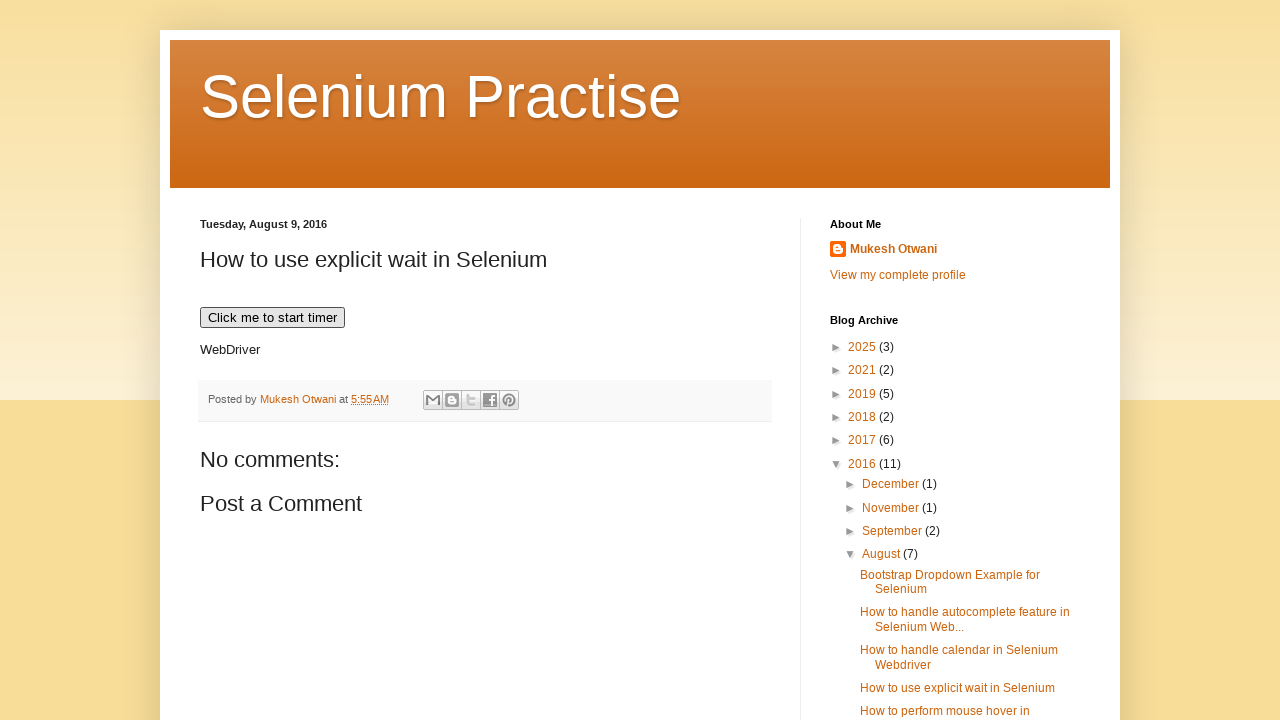

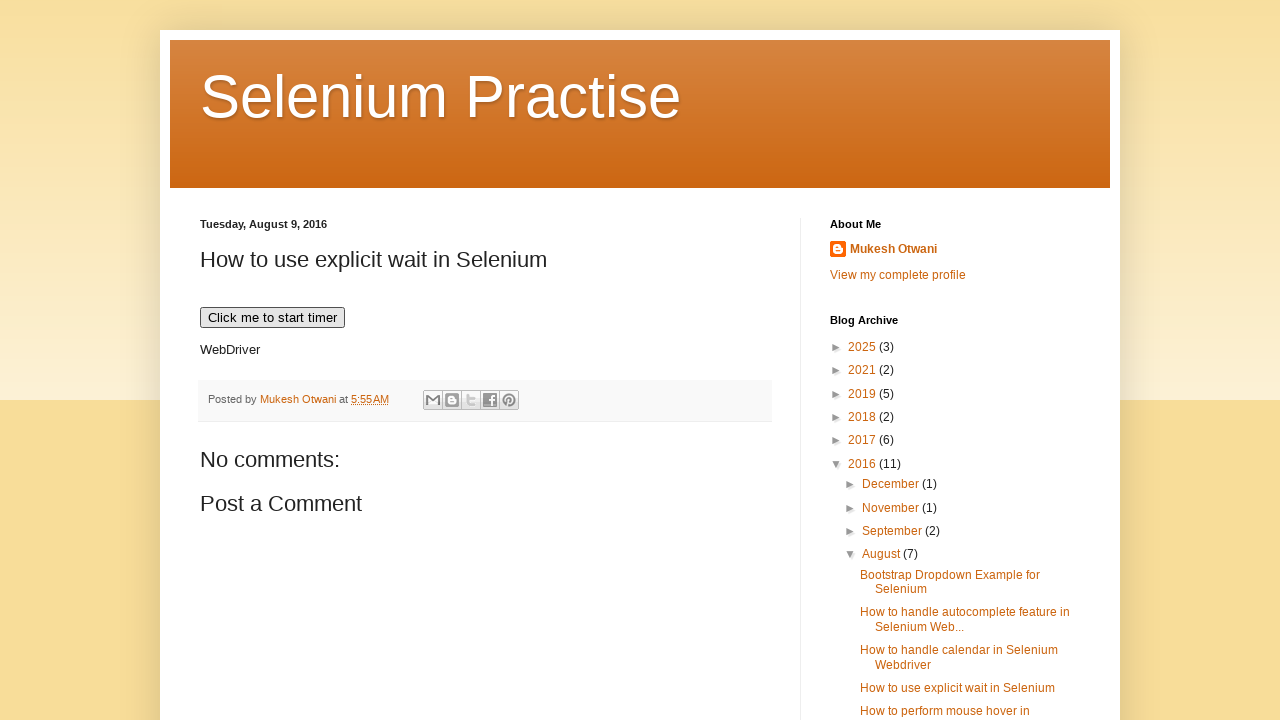